Tests a simple input field by entering text and submitting with Enter key, then verifies the result text matches the input

Starting URL: https://www.qa-practice.com/elements/input/simple

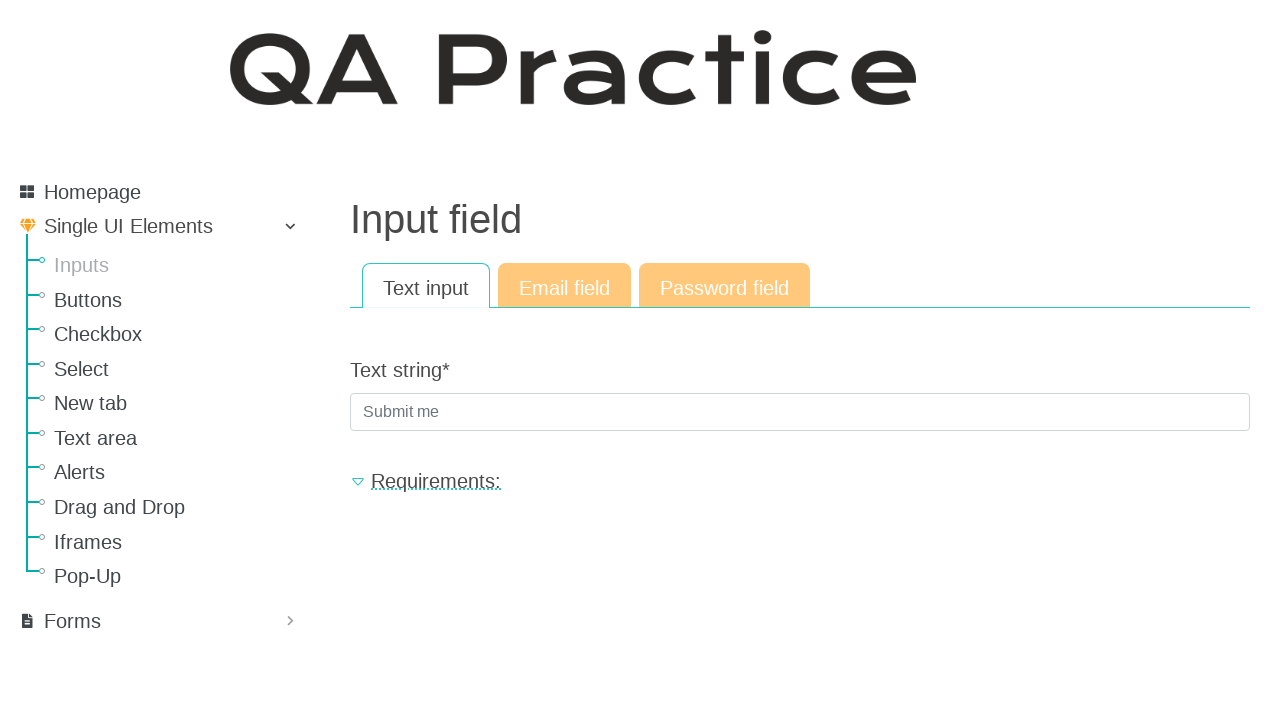

Filled input field with 'Sunny_day' on input[placeholder="Submit me"]
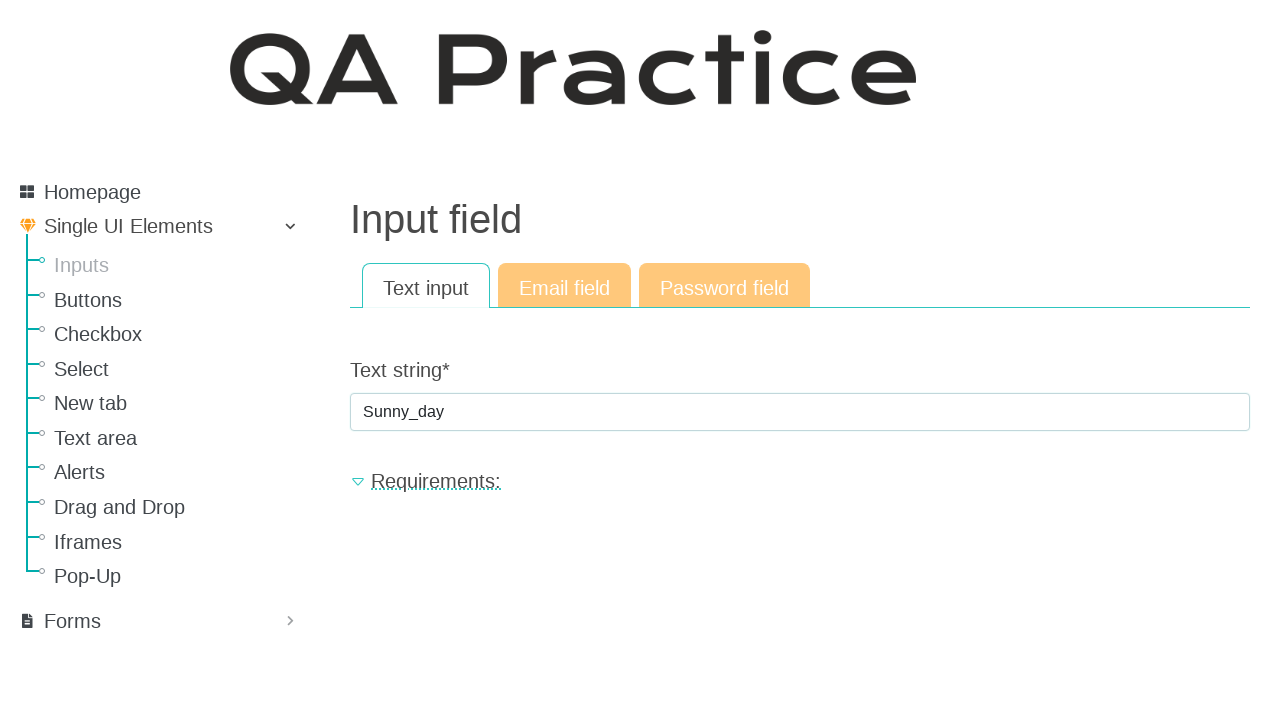

Pressed Enter key to submit the form on input[placeholder="Submit me"]
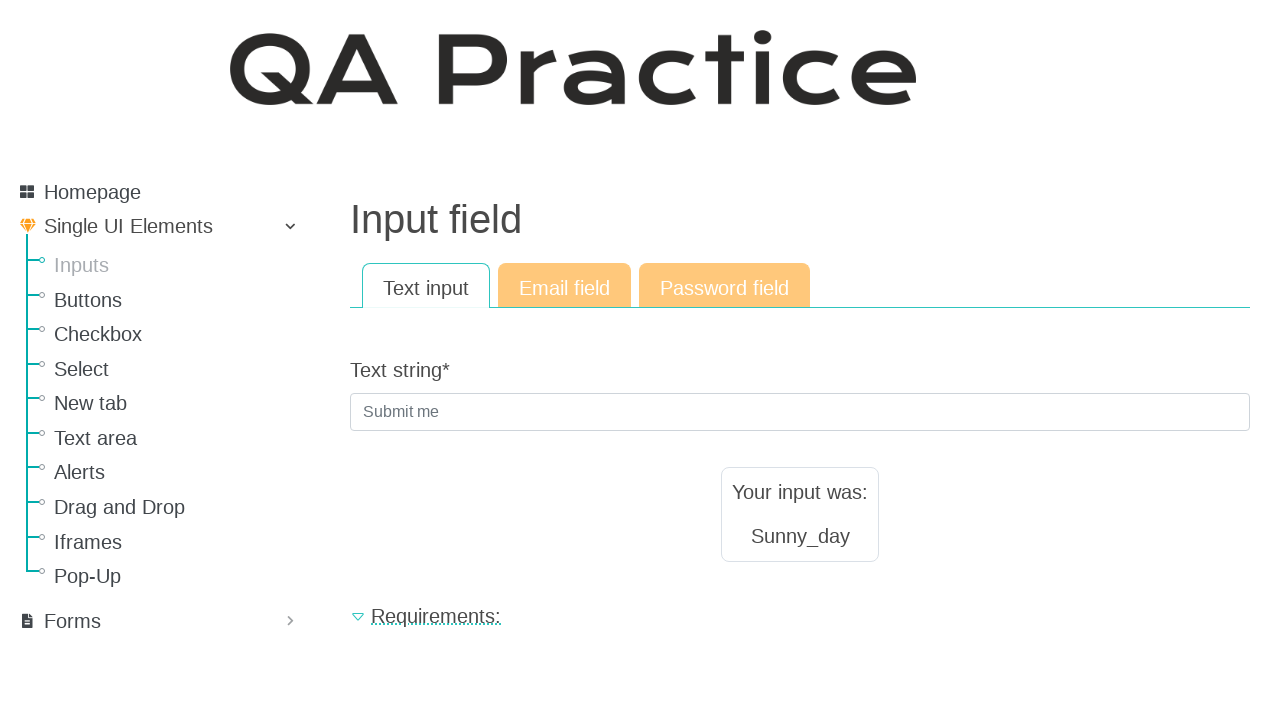

Result text element loaded and verified
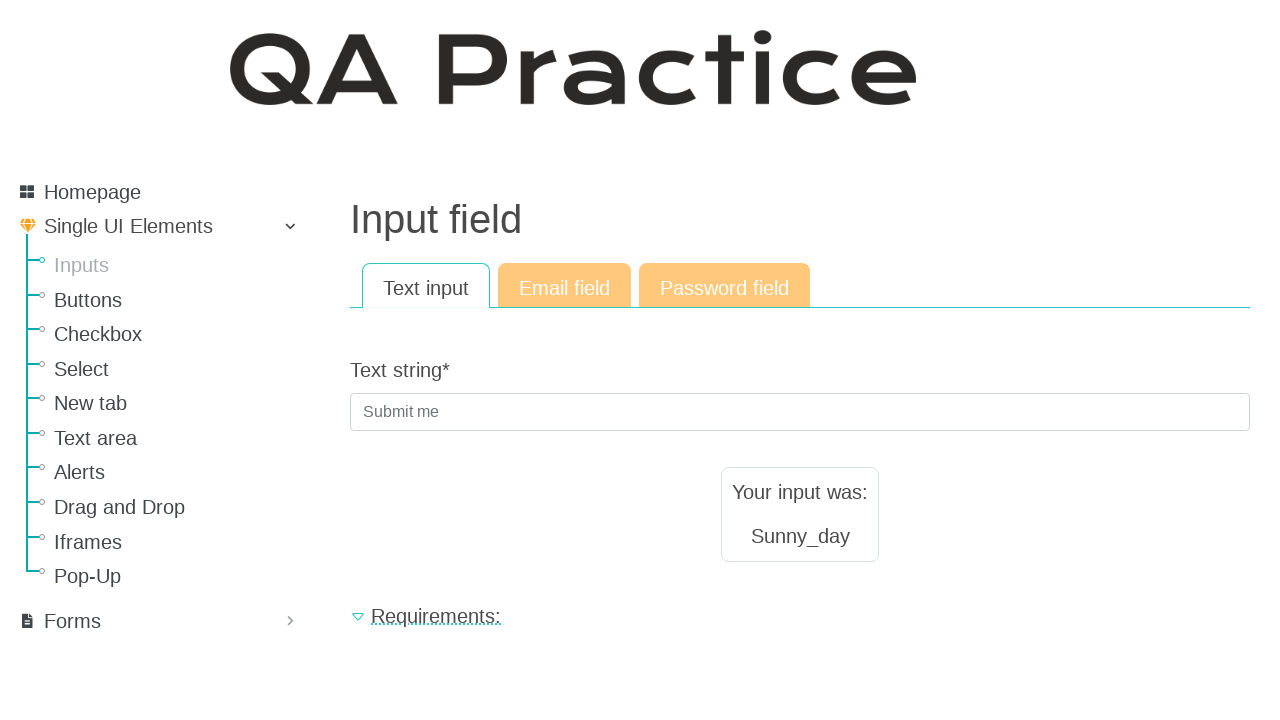

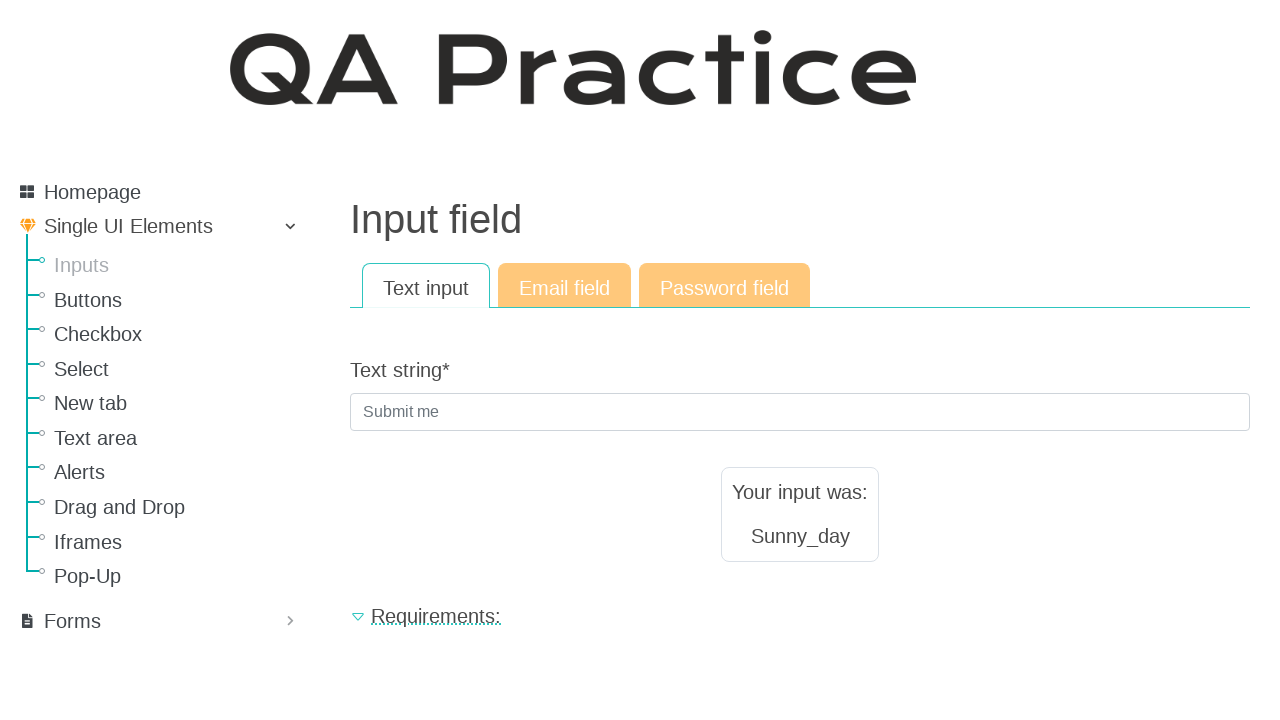